Tests the text box form by filling in user details (name, email, current address, permanent address) and submitting the form

Starting URL: https://demoqa.com/text-box

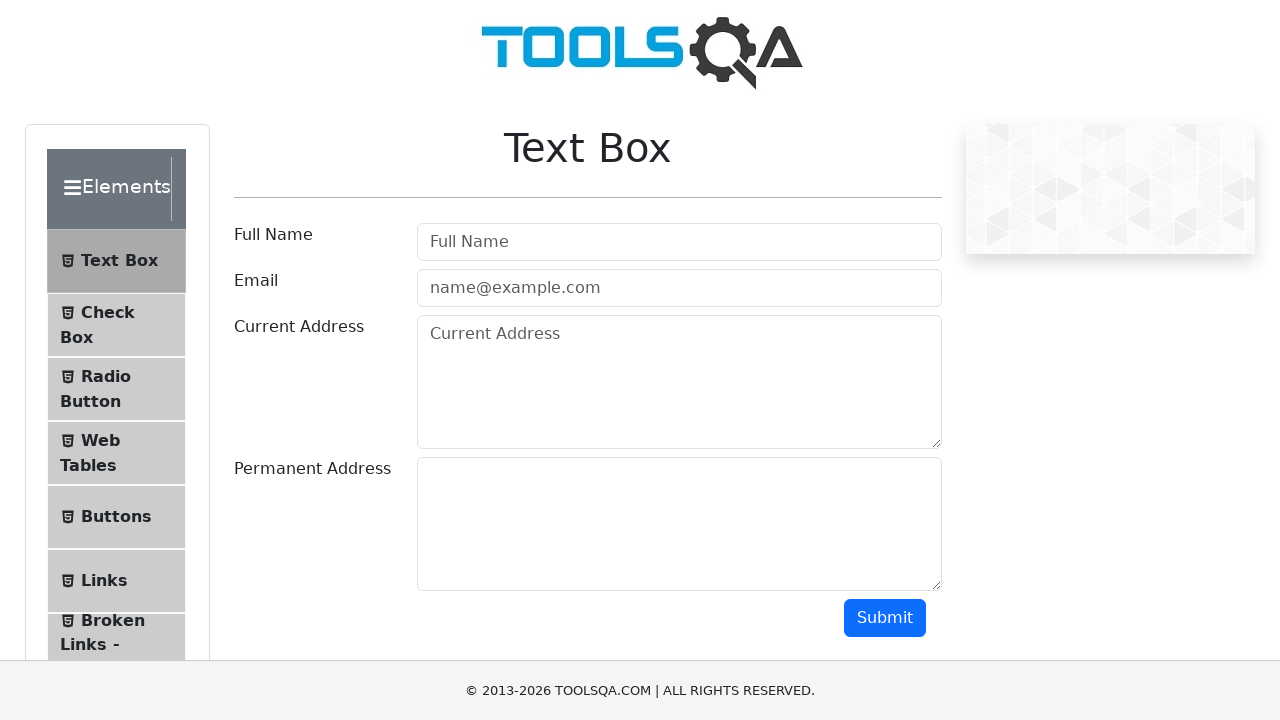

Filled in full name field with 'Rajat' on #userName
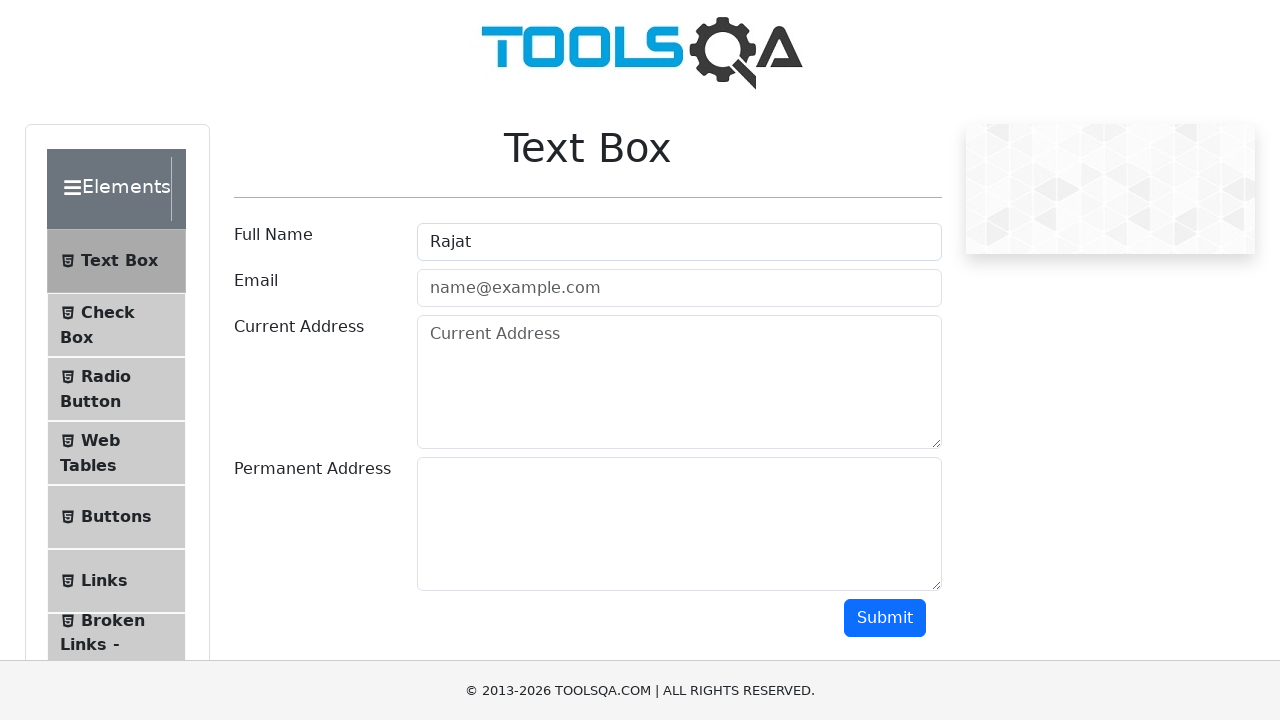

Filled in email field with 'rajat@rajat.com' on #userEmail
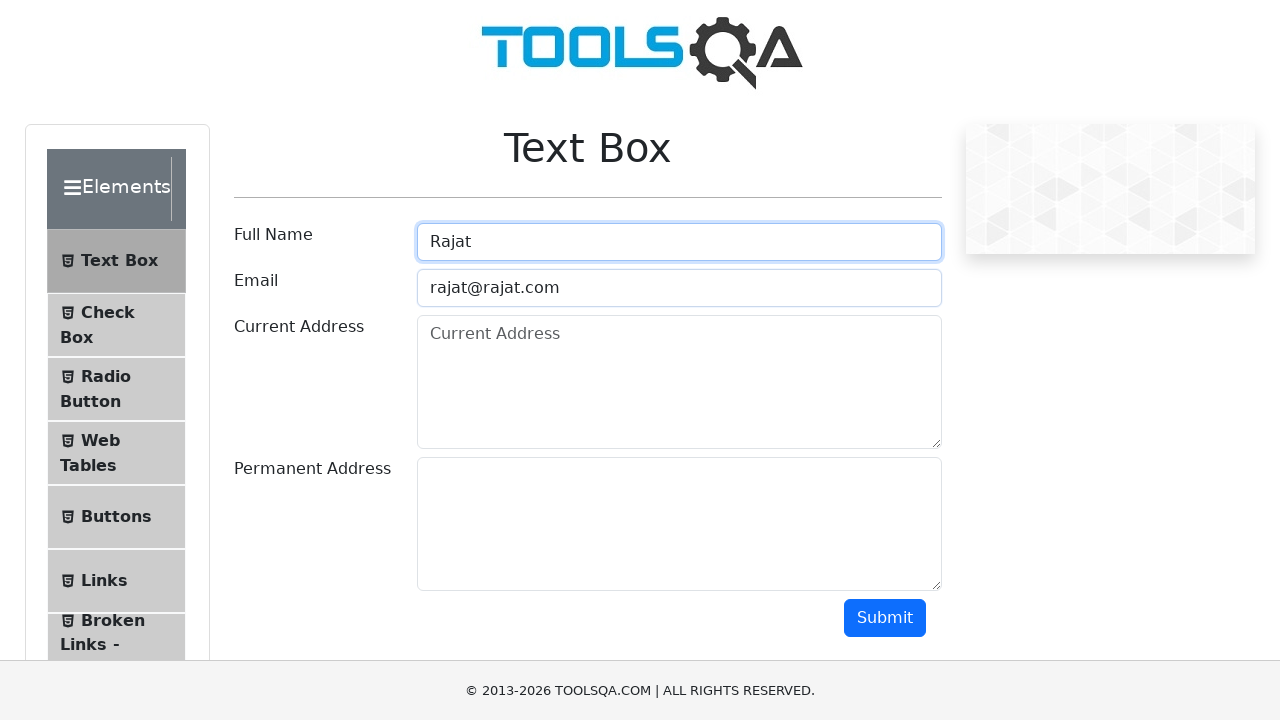

Filled in current address field with 'cA' on #currentAddress
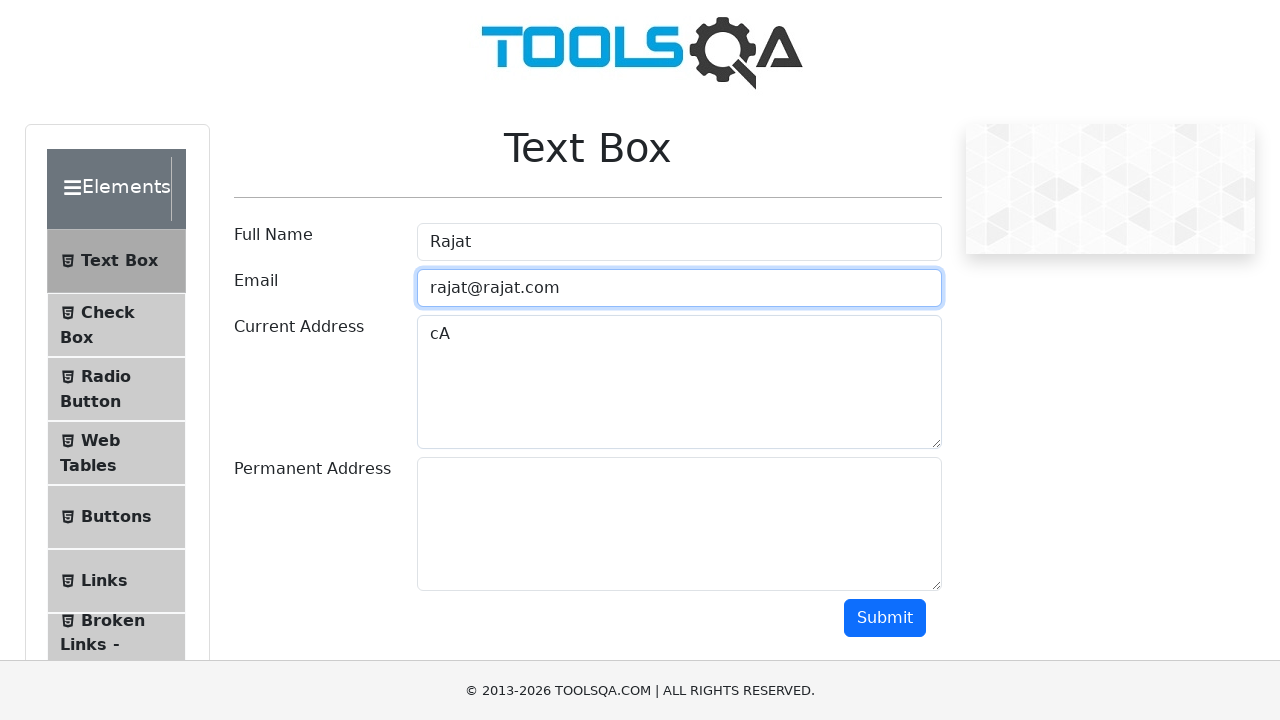

Filled in permanent address field with 'pA' on #permanentAddress
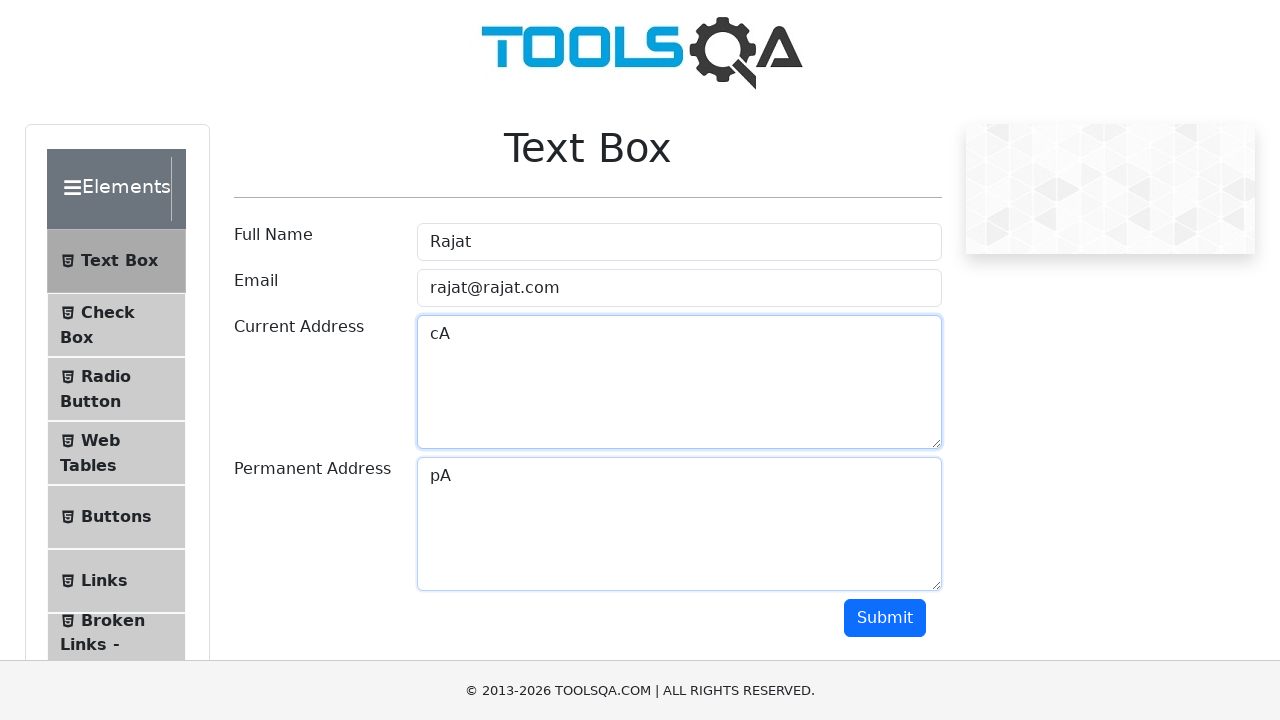

Clicked the submit button to submit the form at (885, 618) on #submit
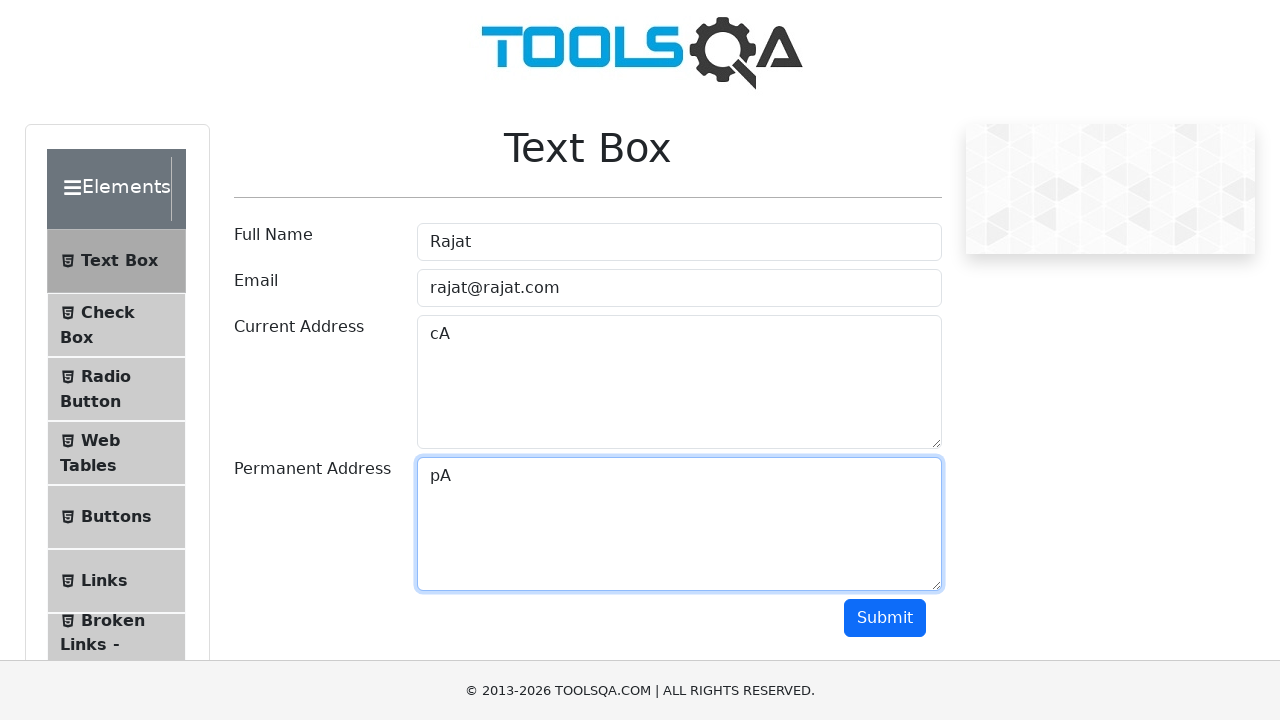

Form submission output appeared
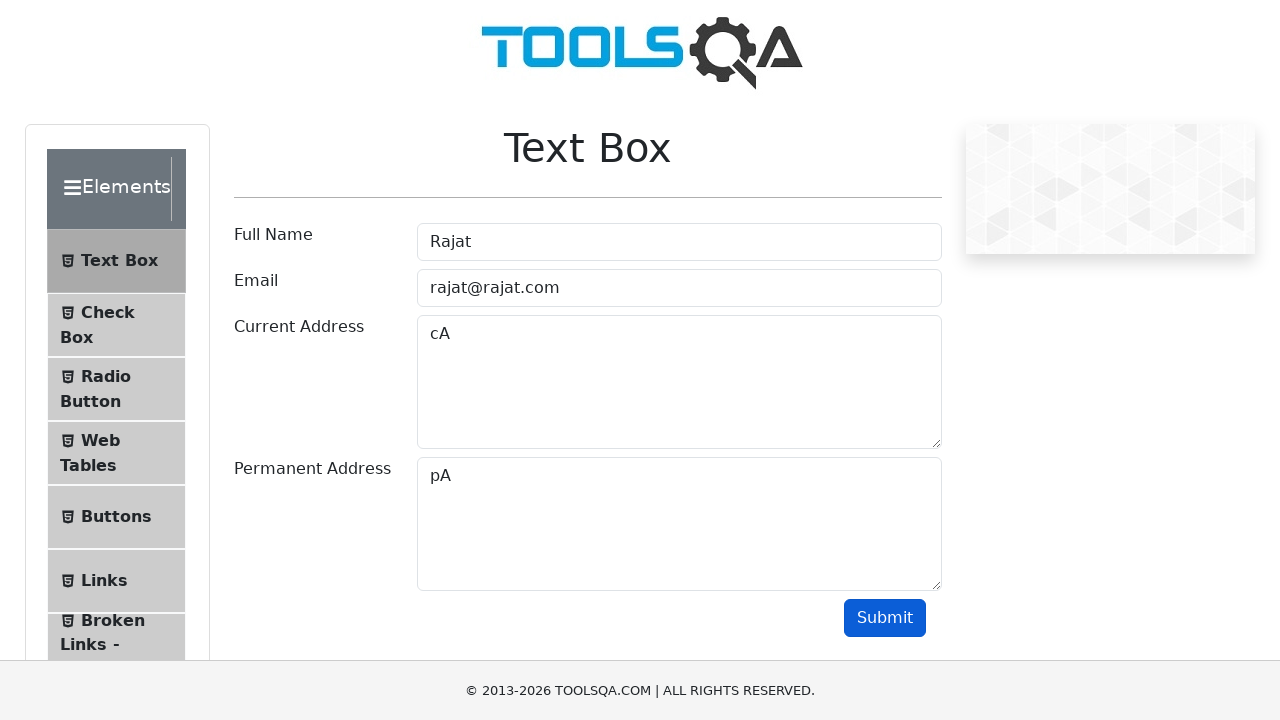

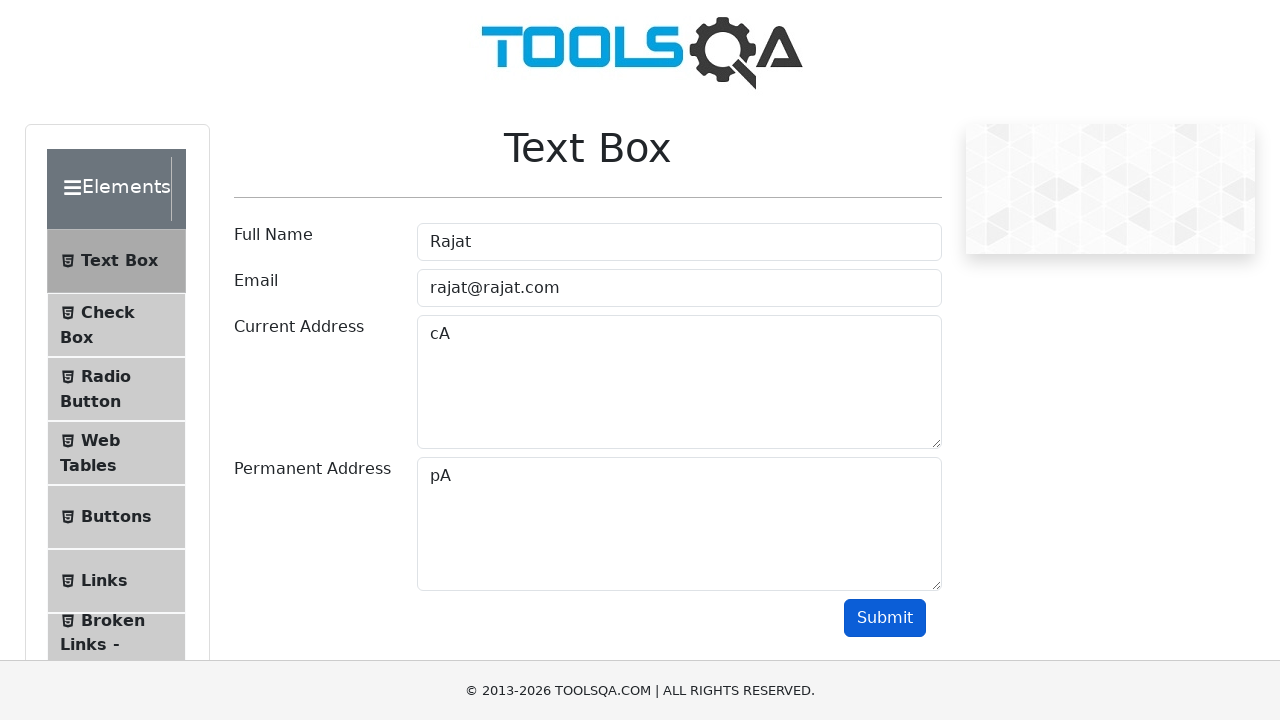